Tests login functionality by attempting to login with invalid and valid credentials, verifying error and success messages

Starting URL: http://the-internet.herokuapp.com/login

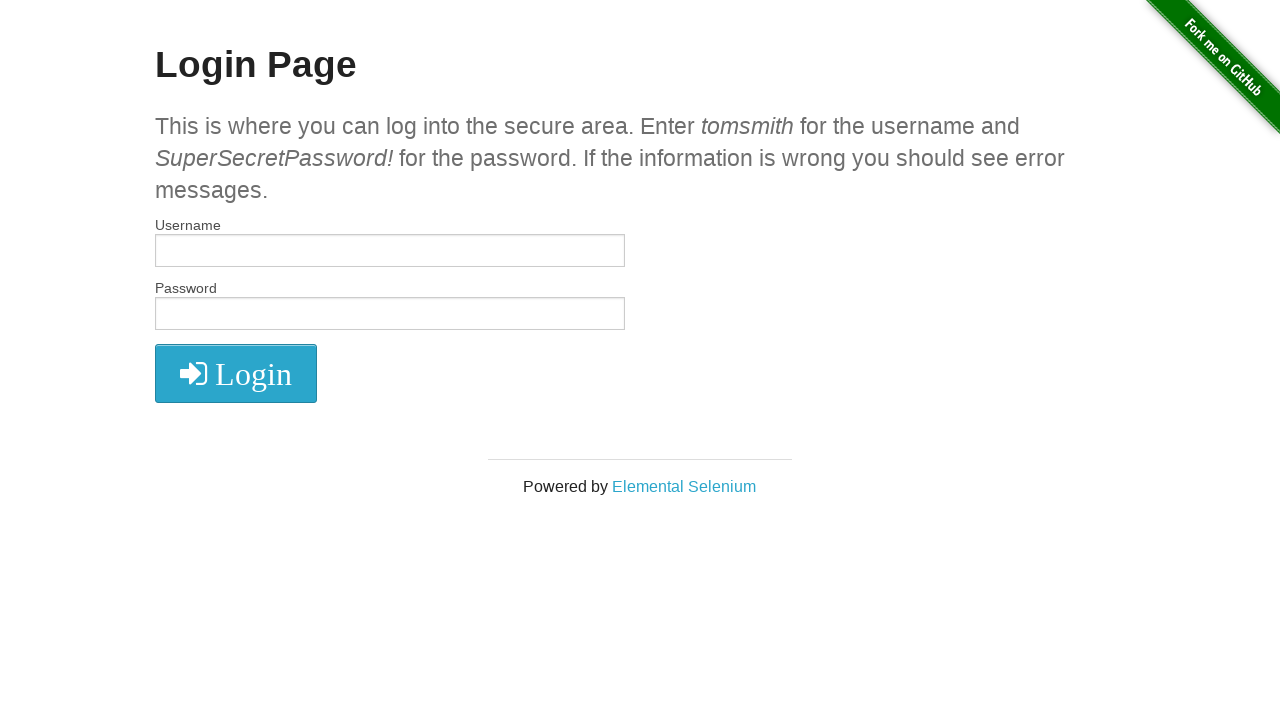

Filled username field with 'foo' on #username
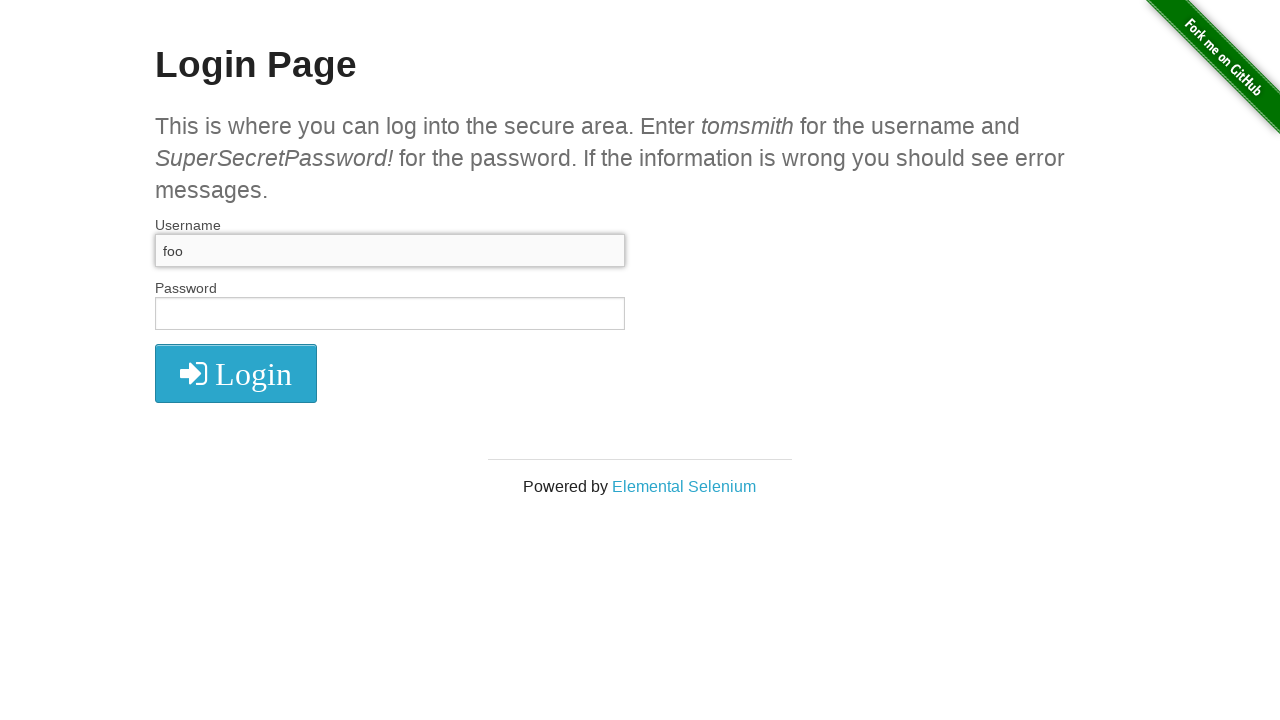

Filled password field with 'bar' on #password
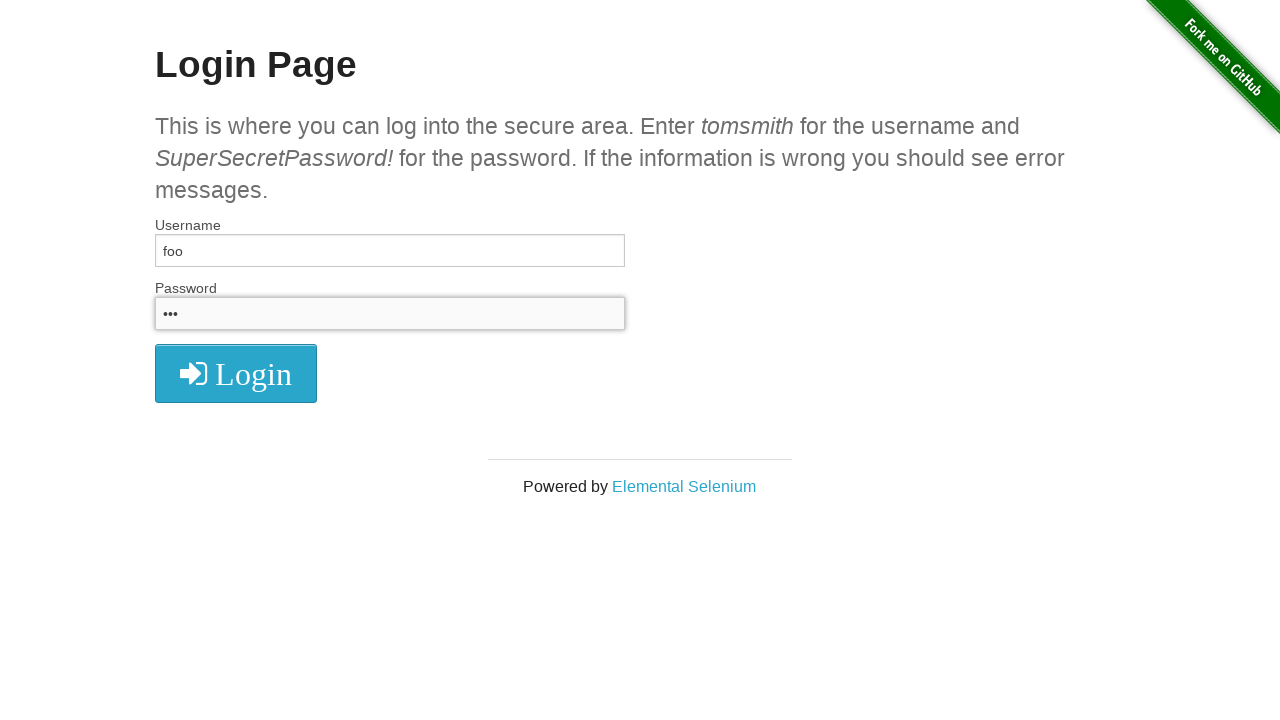

Clicked submit button to attempt login with invalid credentials at (236, 373) on form button[type="submit"]
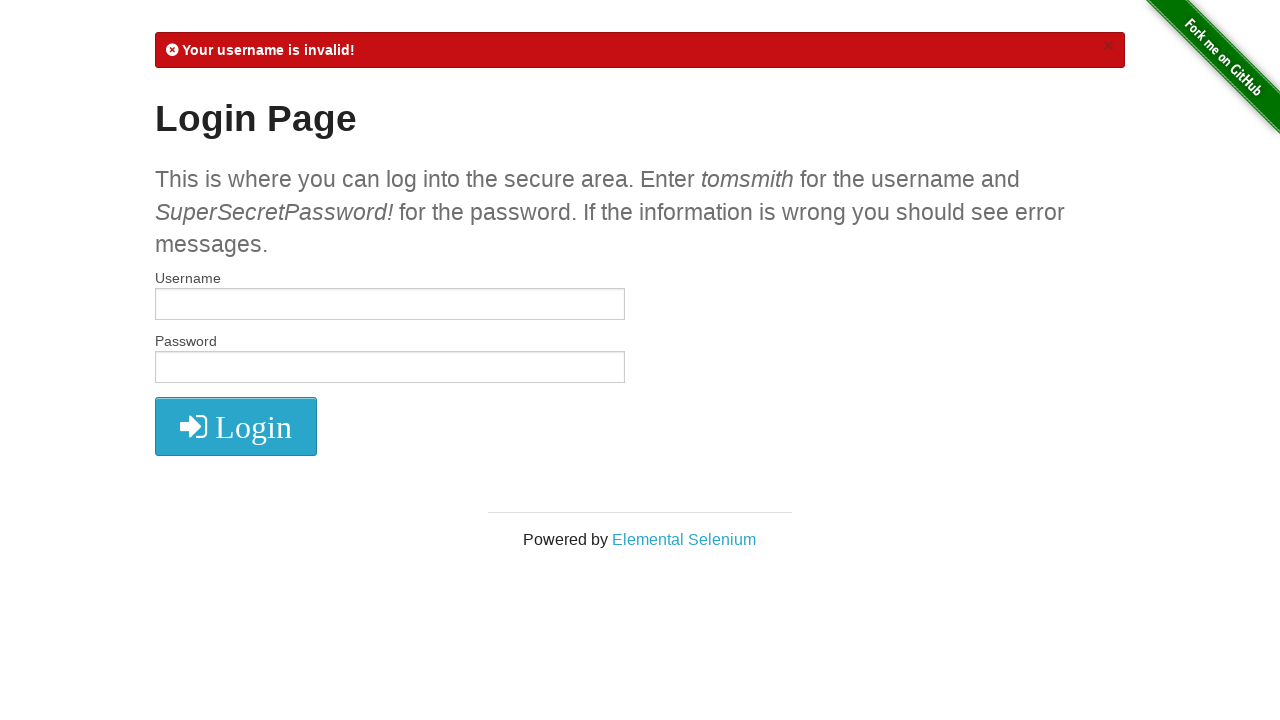

Error flash message appeared
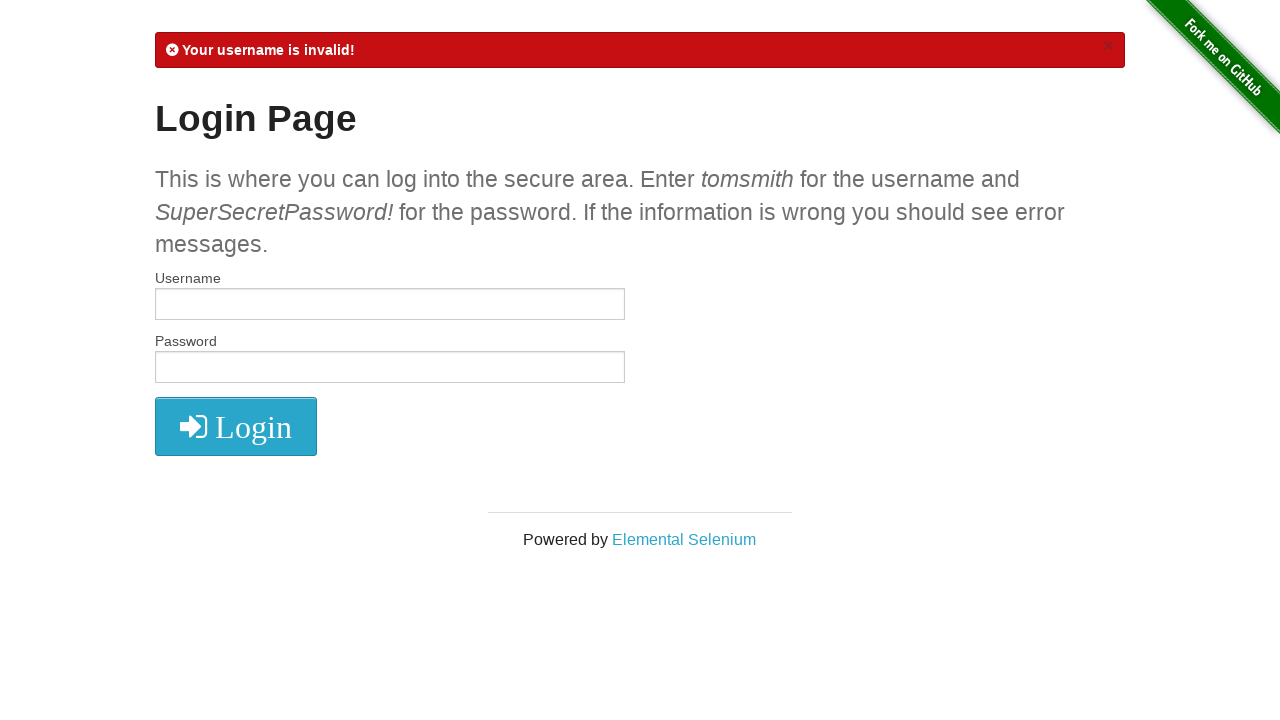

Verified error message 'Your username is invalid!' displayed
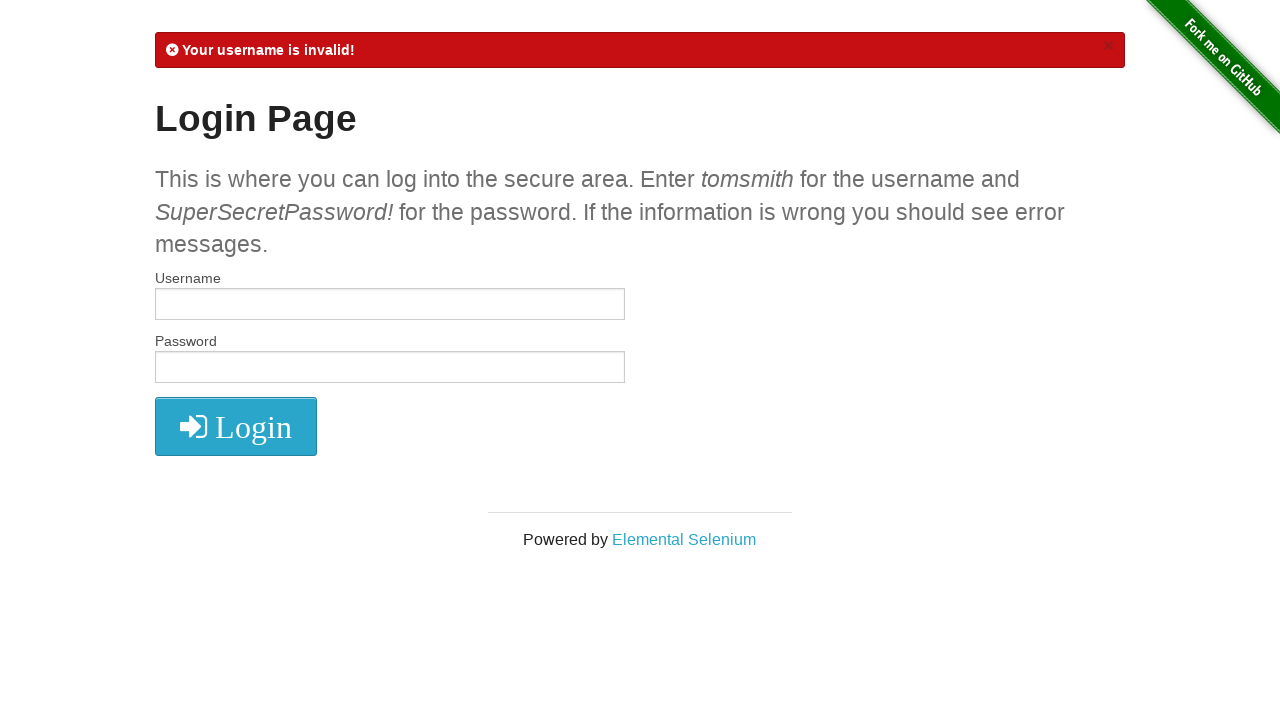

Navigated to login page
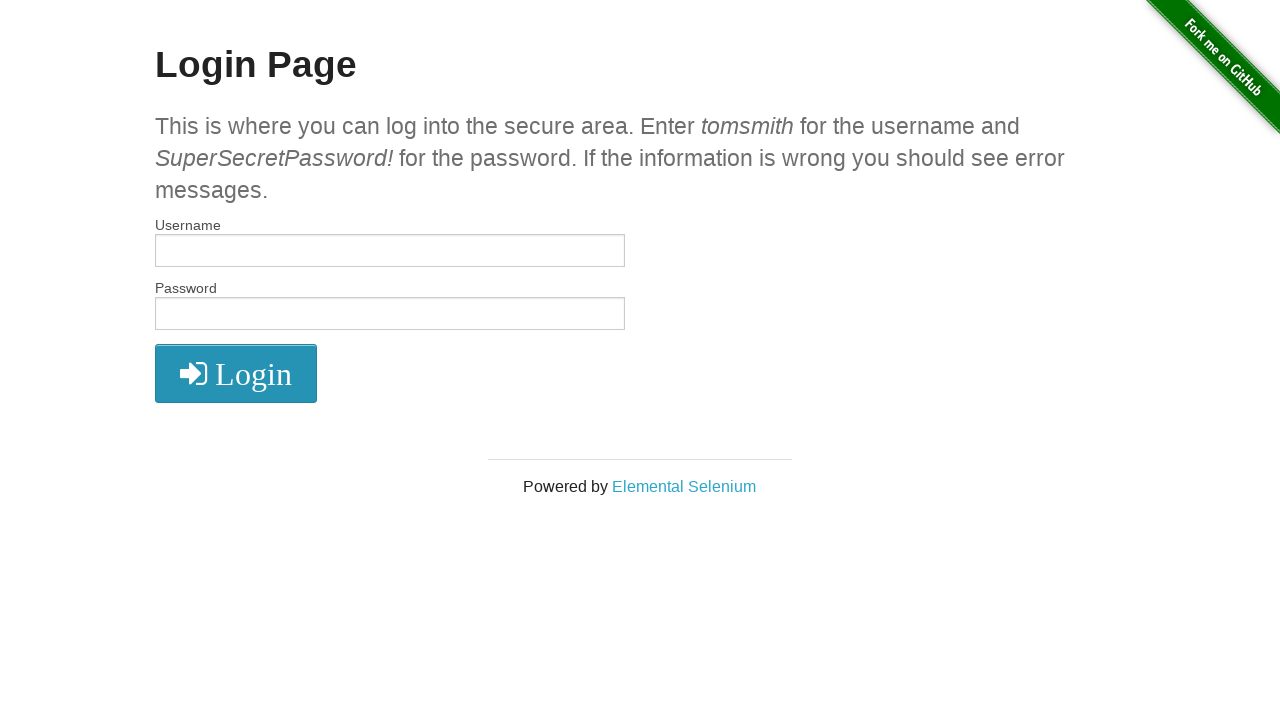

Filled username field with 'tomsmith' on #username
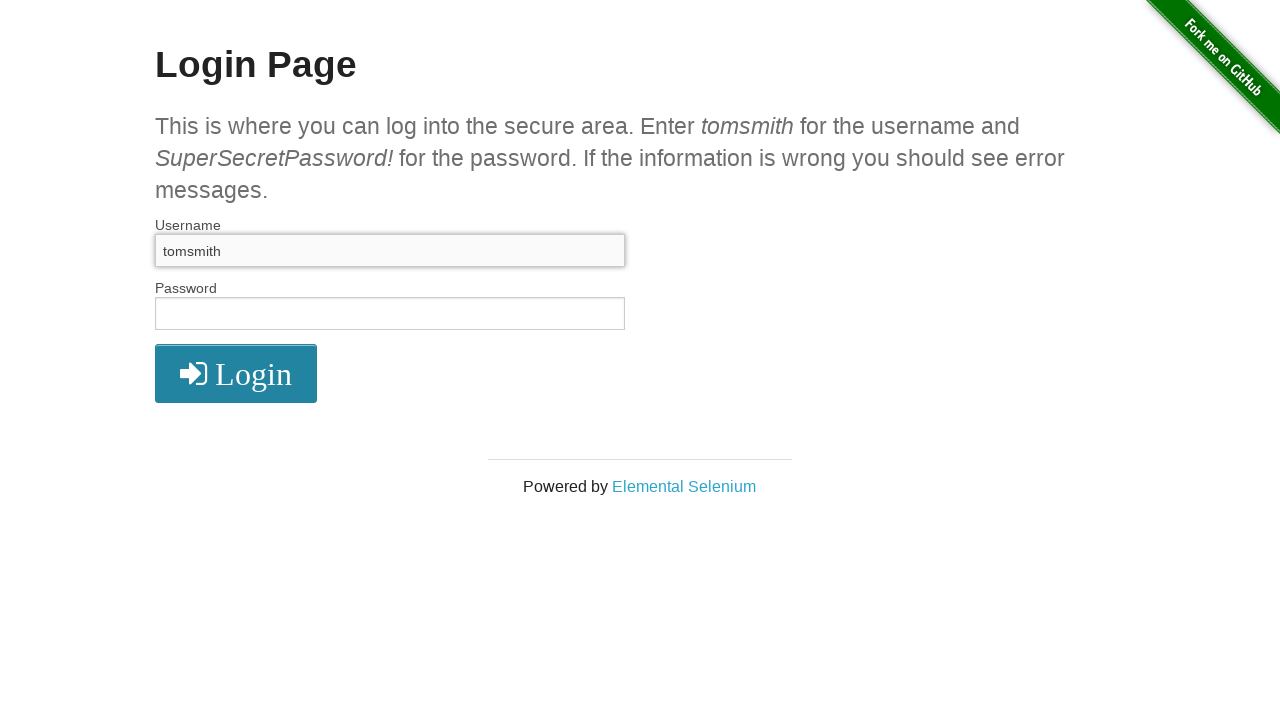

Filled password field with 'SuperSecretPassword!' on #password
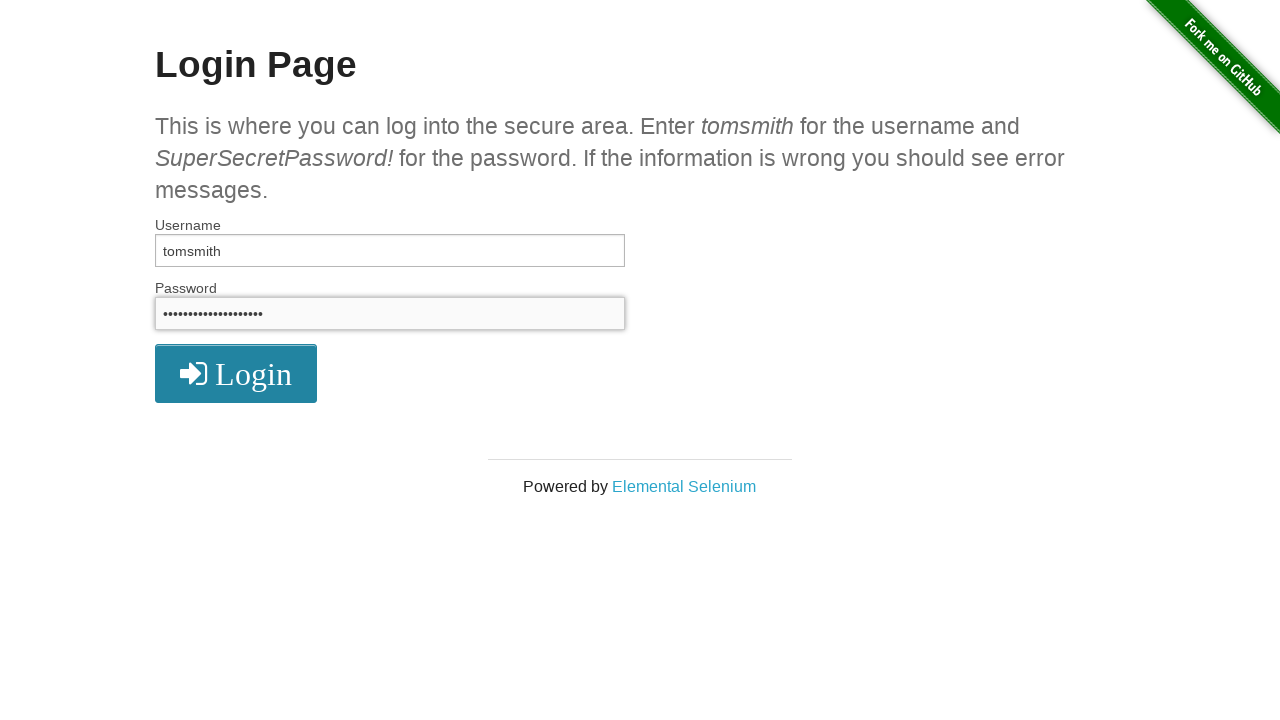

Clicked submit button to attempt login with valid credentials at (236, 373) on form button[type="submit"]
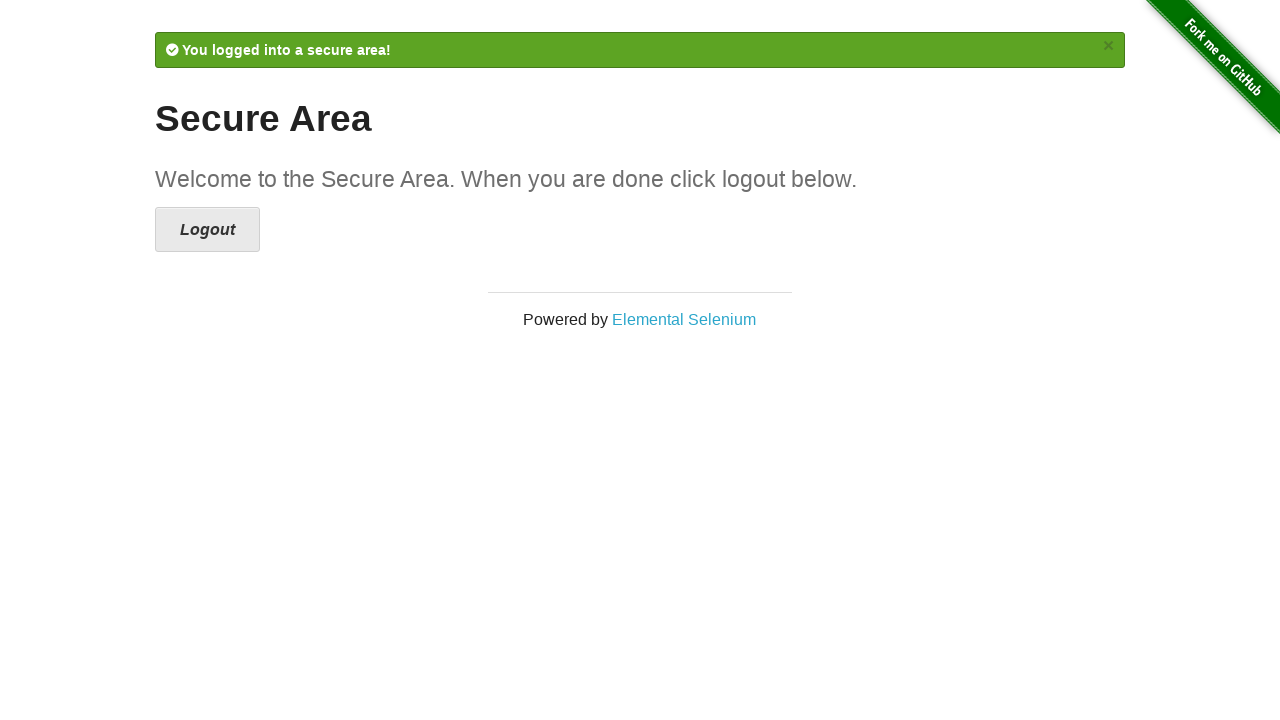

Success flash message appeared
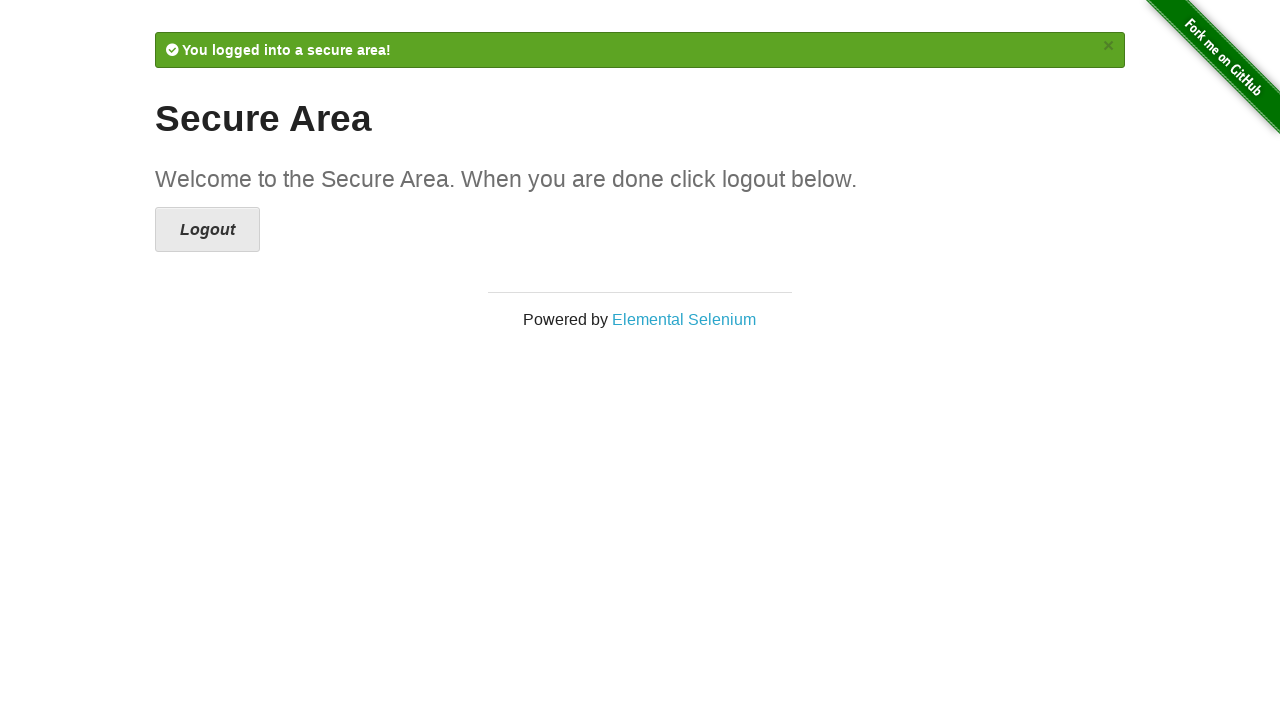

Verified success message 'You logged into a secure area!' displayed
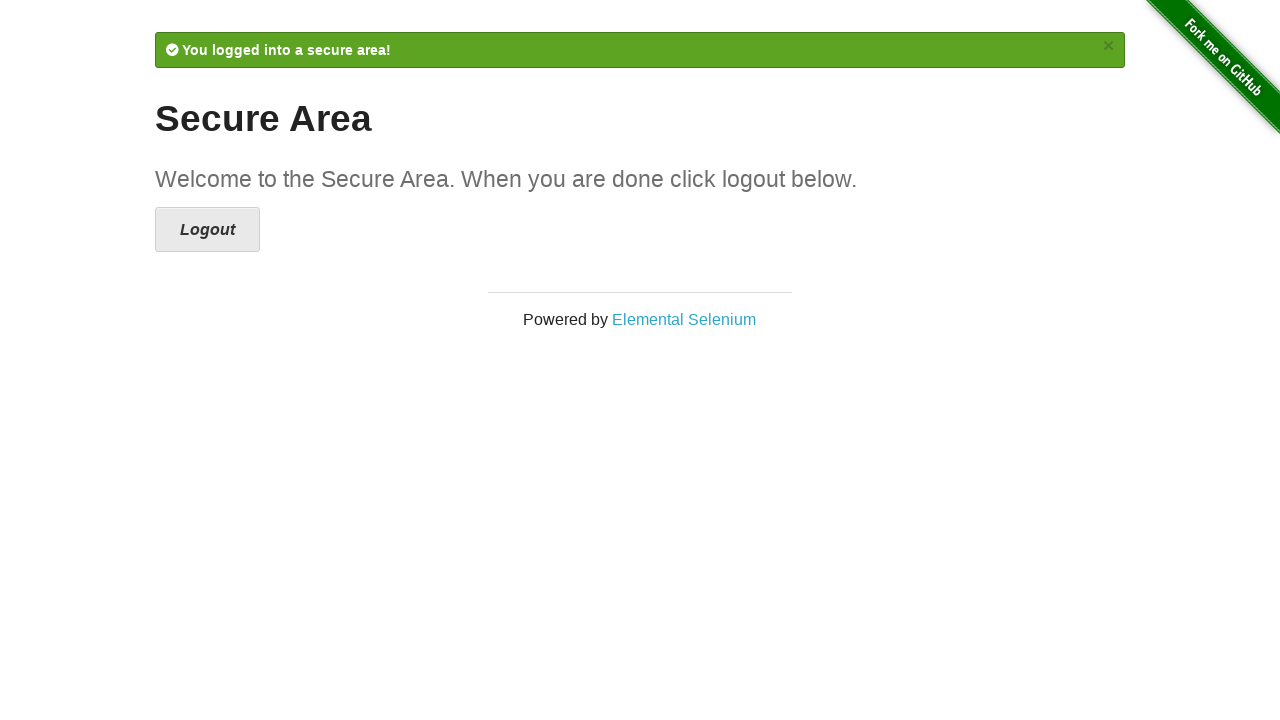

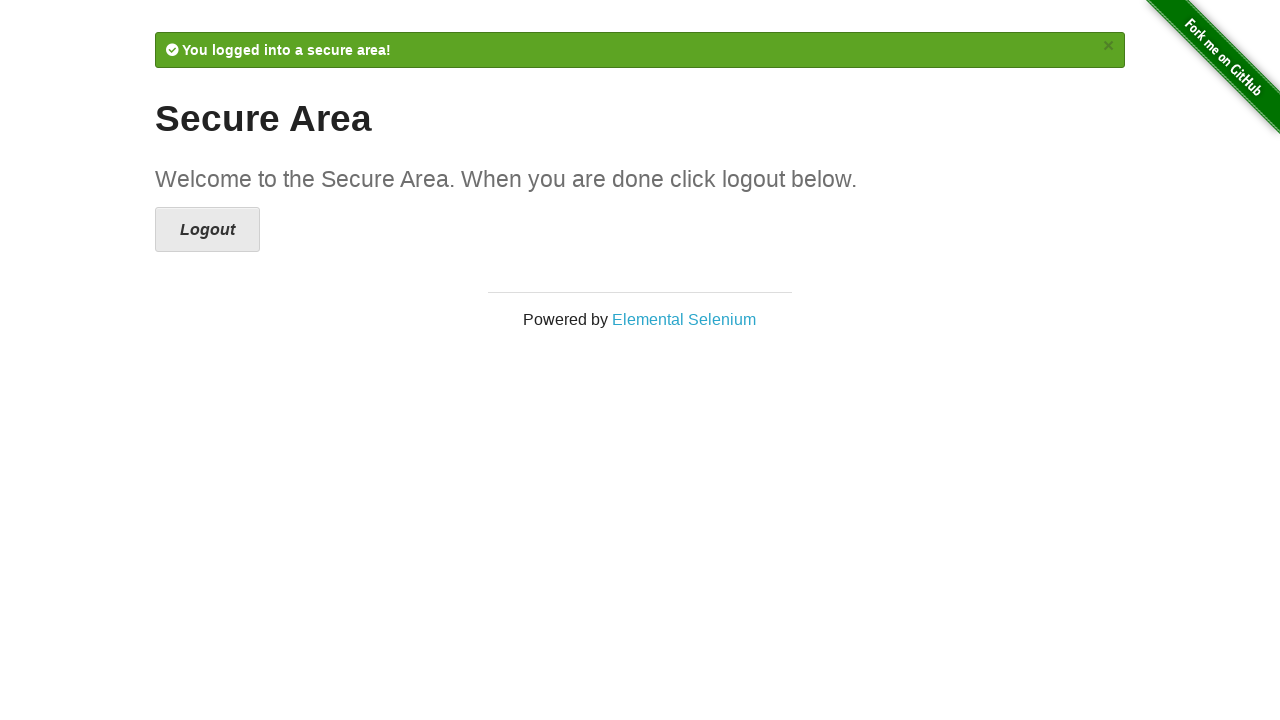